Tests half-day car rental booking by selecting local rental option, entering location, dates, time and submitting the search form

Starting URL: https://www.clearcarrental.com/

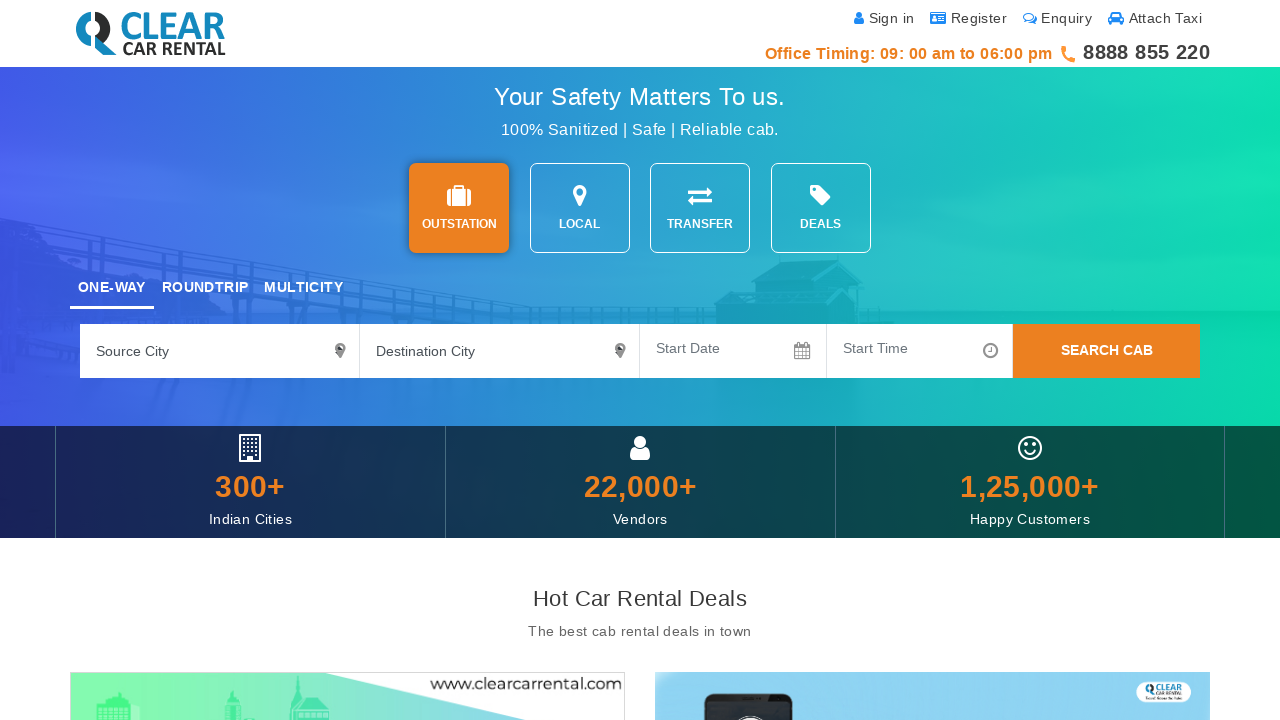

Selected local rental option at (580, 208) on #searchOpt2
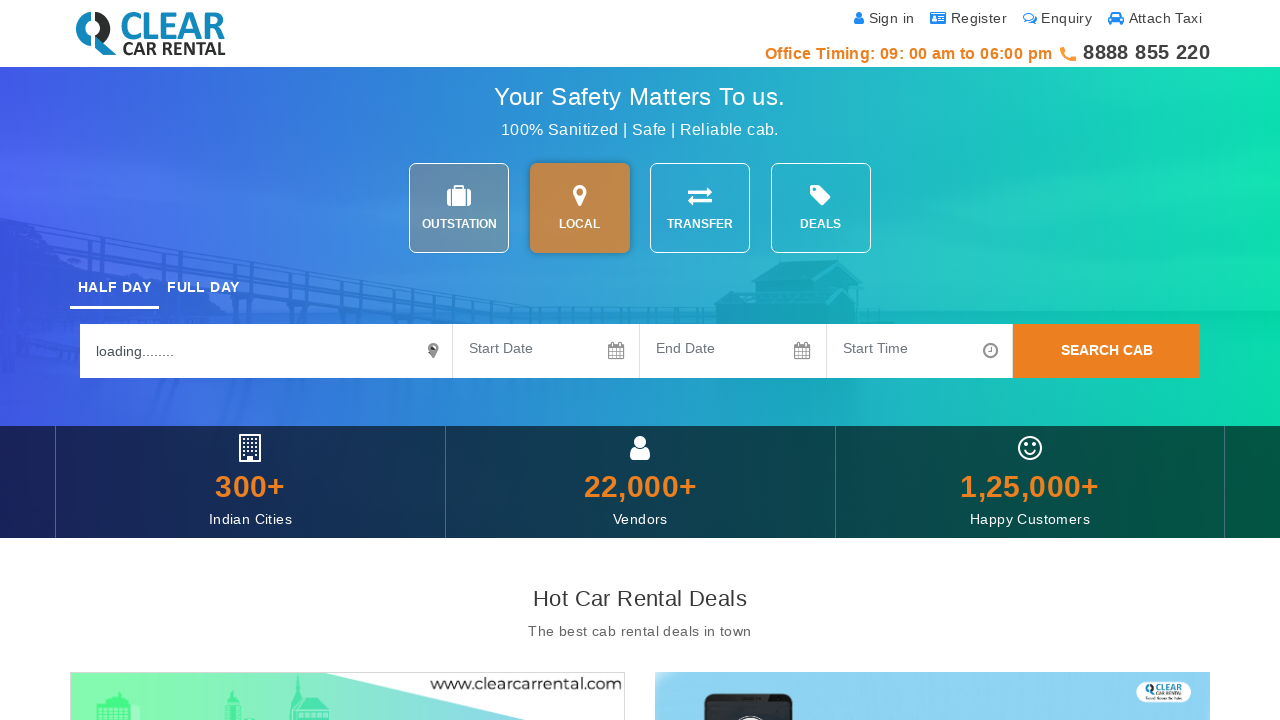

Entered source city as 'Indore' on #sourceCity4
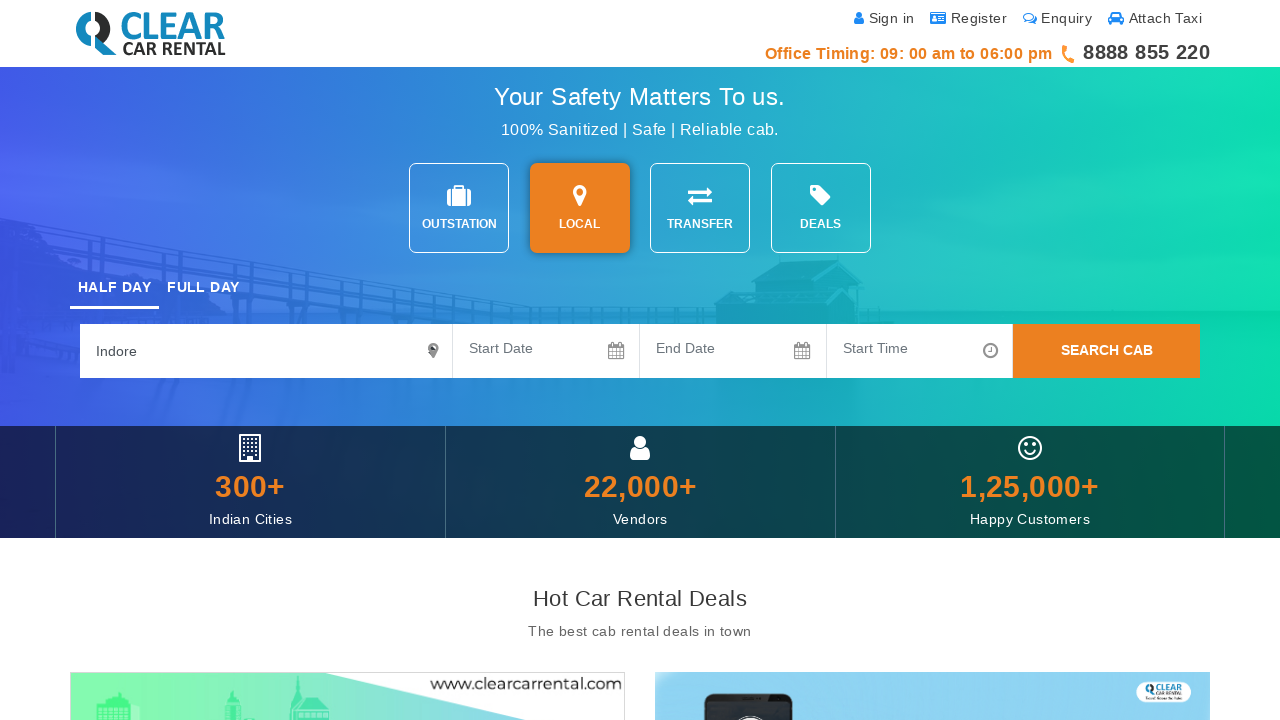

Entered start date as '10-09-2023' on #datepicker
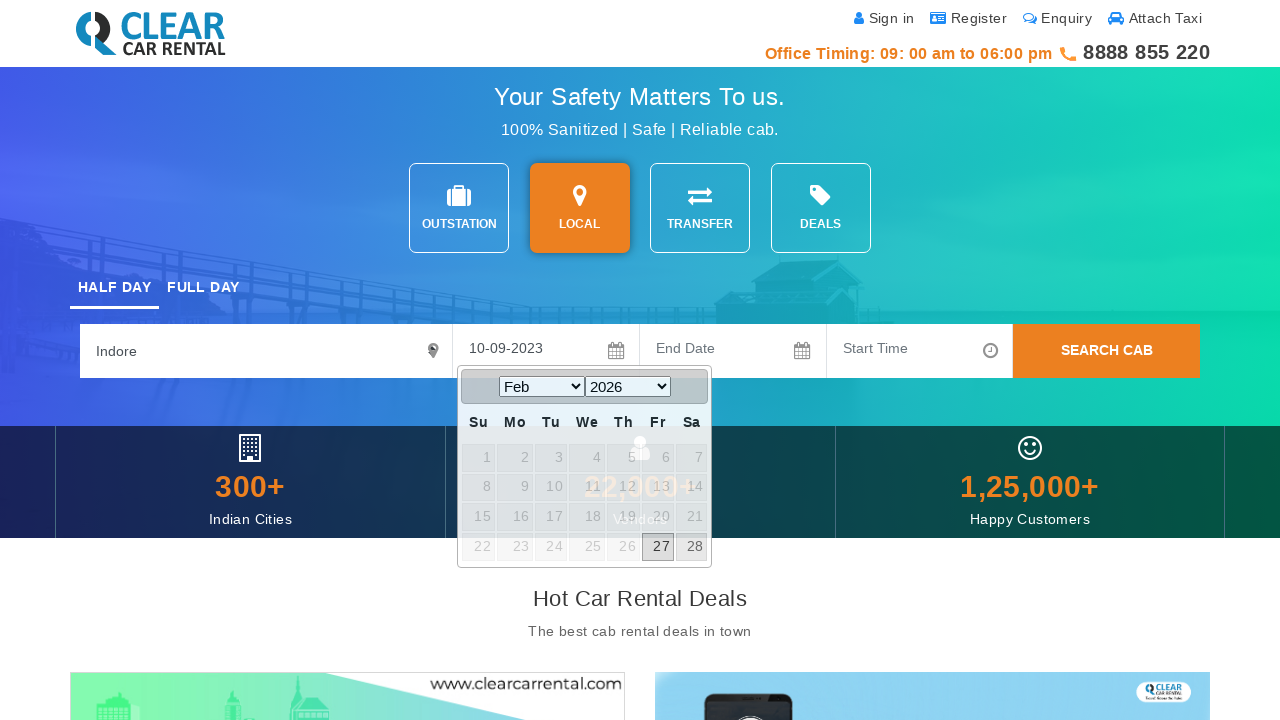

Entered end date as '10-09-2023' for half-day rental on #datepicker2
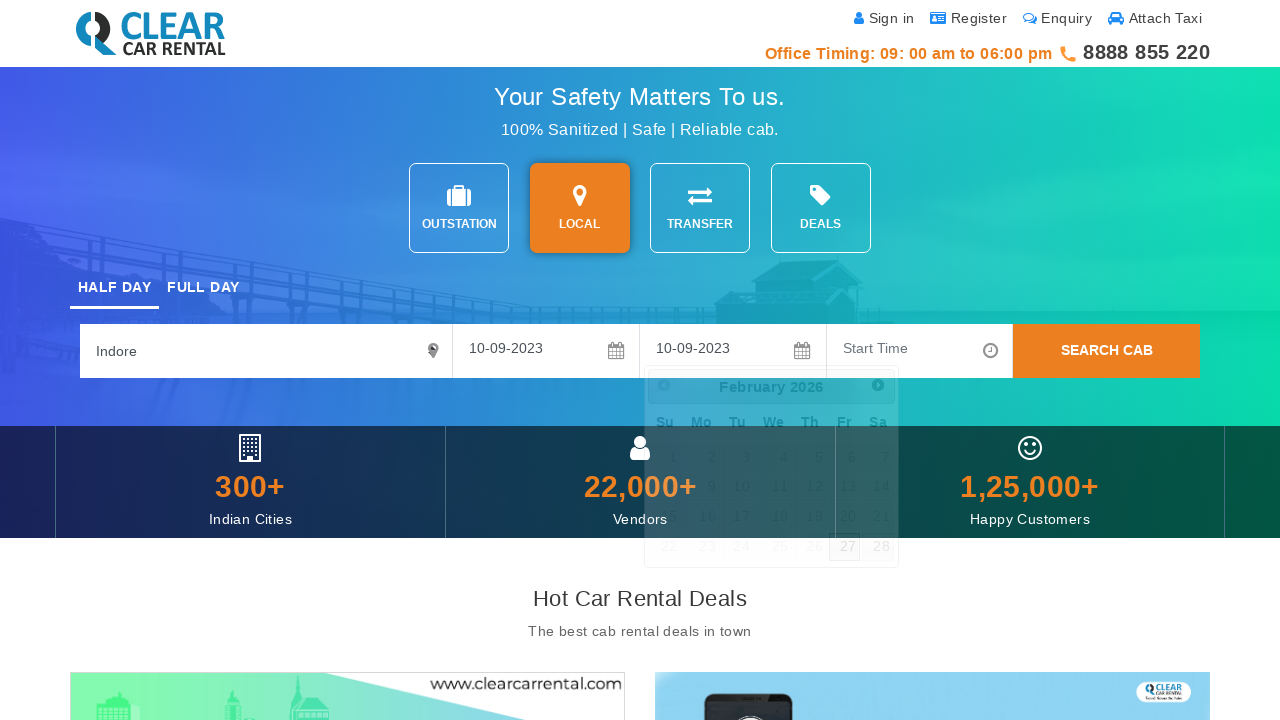

Entered pickup time as '10 : 00 AM' on #timePickExample
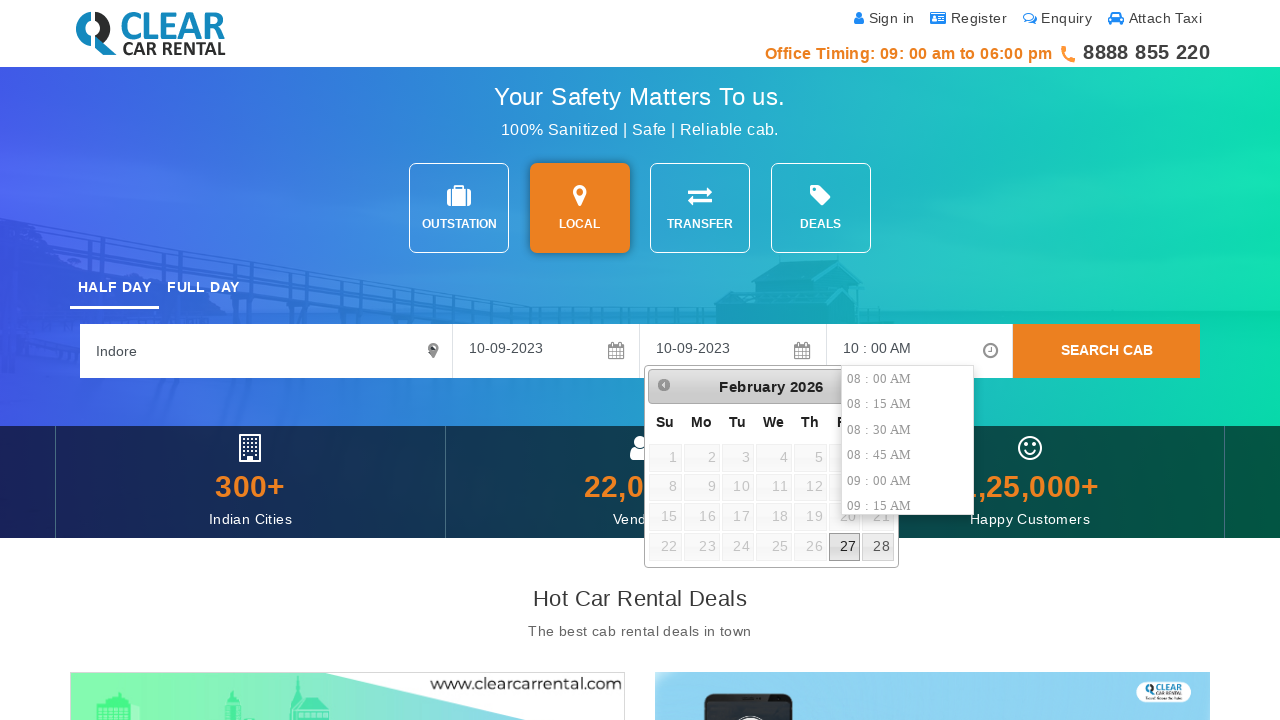

Clicked search button to submit half-day car rental booking form at (1107, 351) on button.btn.btn-secondary.rounded-0.w-100.h-100
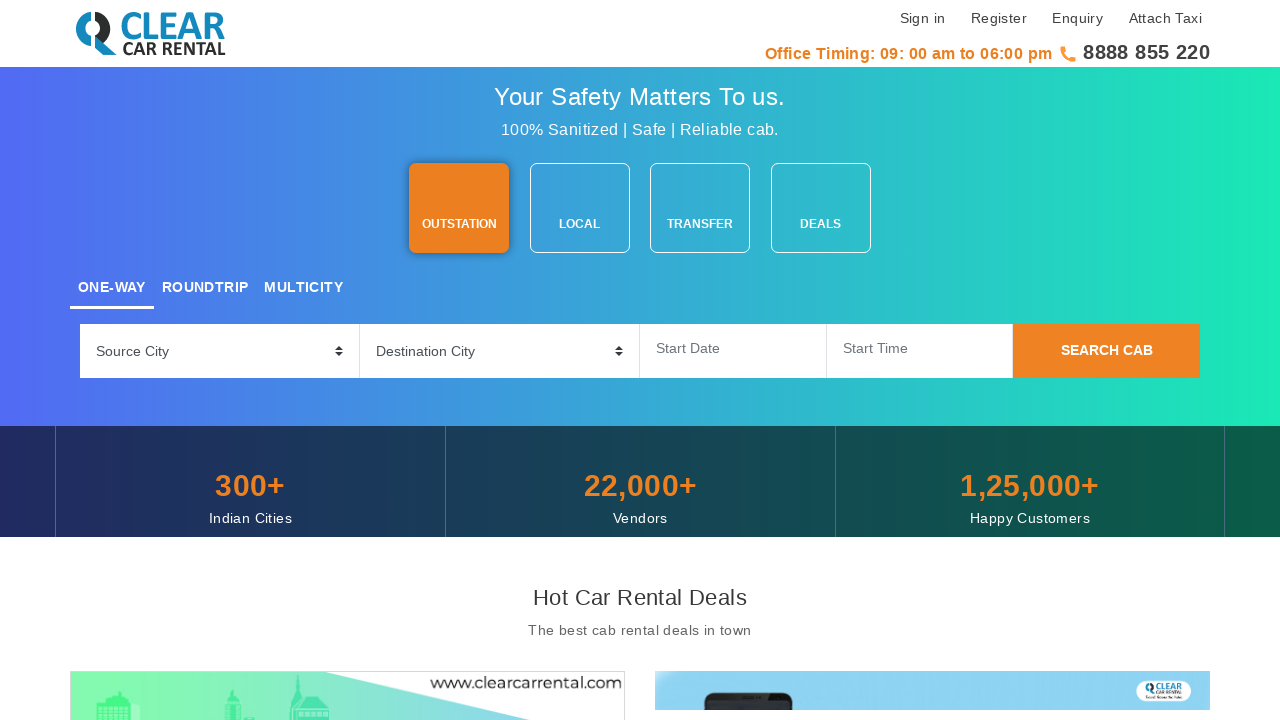

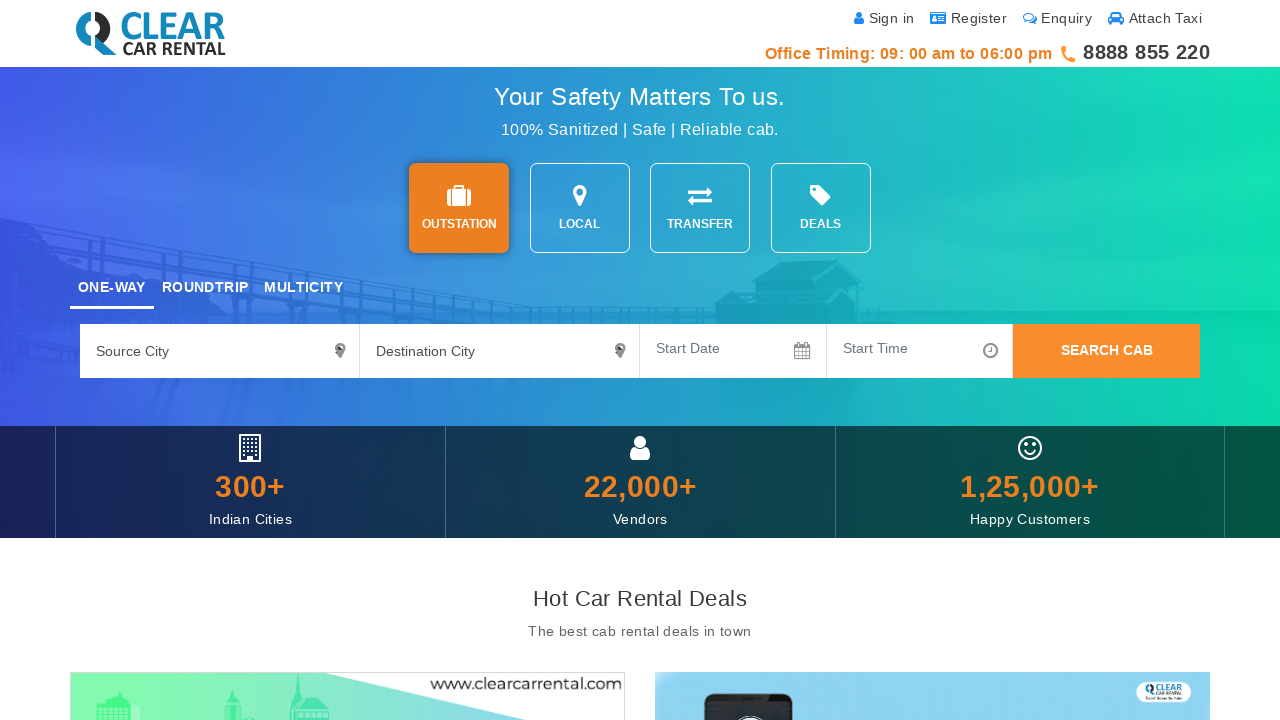